Tests JavaScript confirm alert handling by clicking a button to trigger an alert, dismissing it, and then clicking a link on the page

Starting URL: https://the-internet.herokuapp.com/javascript_alerts

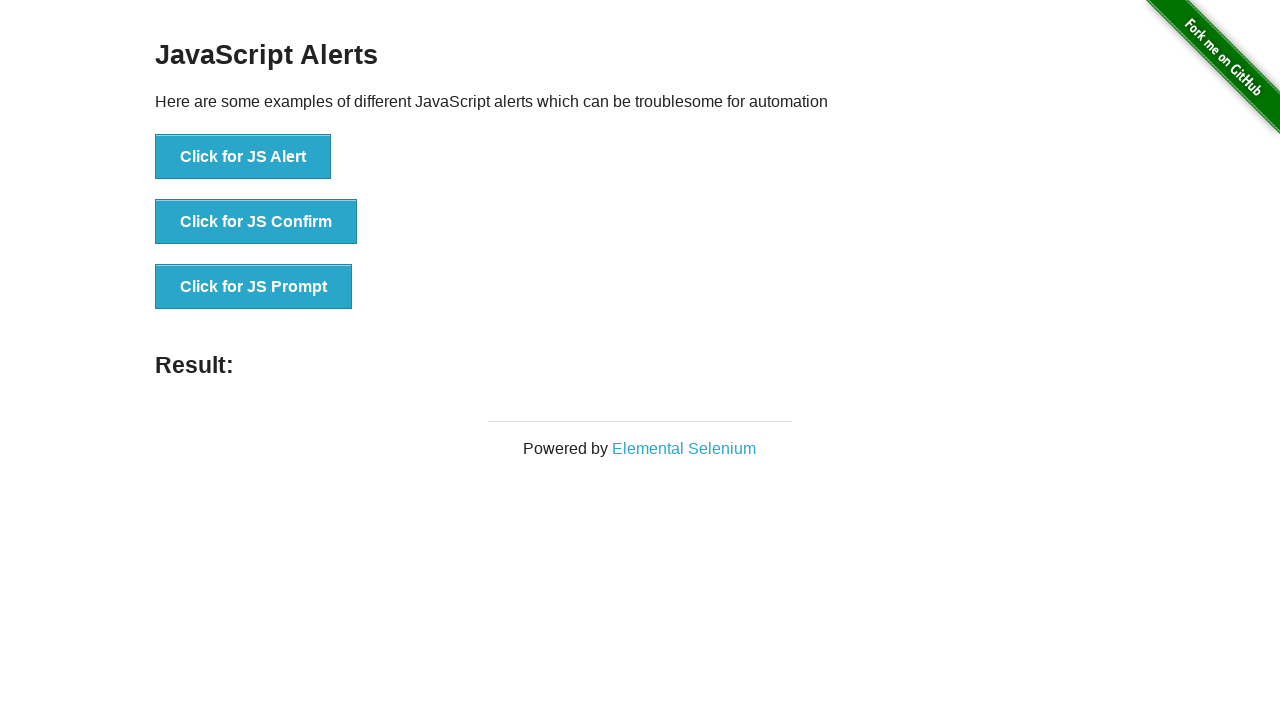

Clicked button to trigger JavaScript confirm alert at (256, 222) on xpath=//button[text()='Click for JS Confirm']
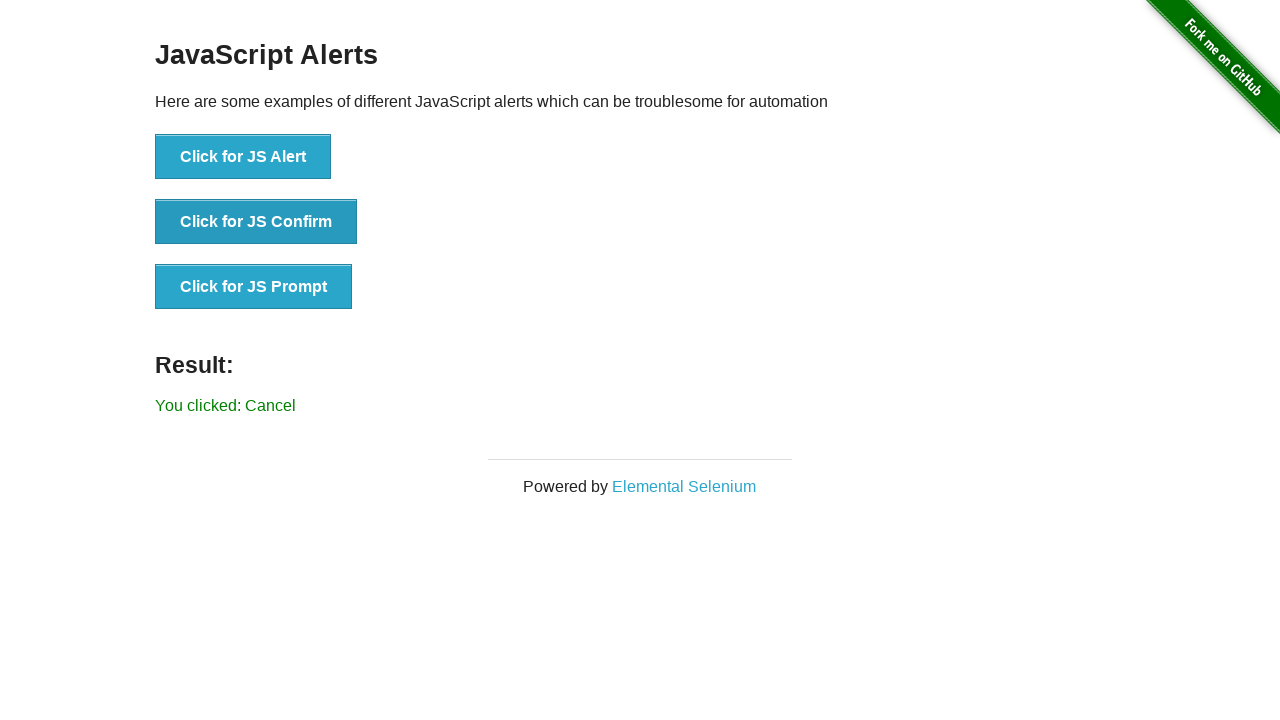

Set up dialog handler to dismiss confirm alert
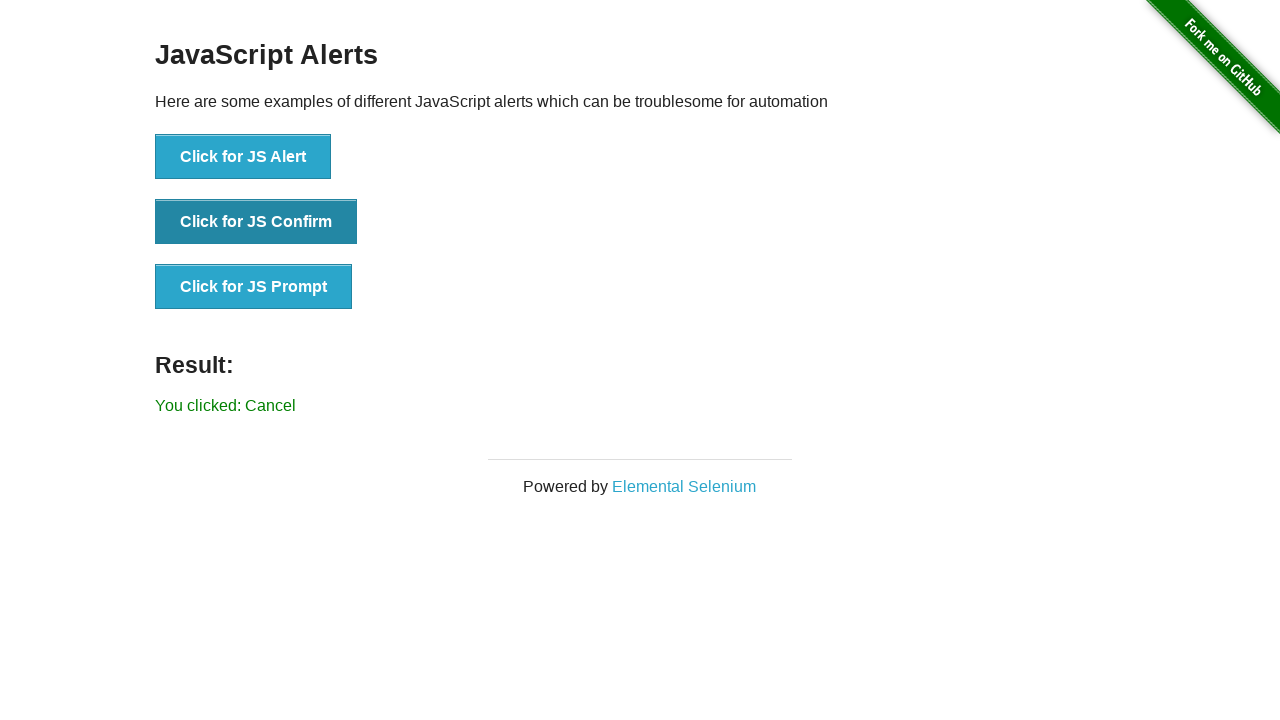

Waited for dialog to be processed
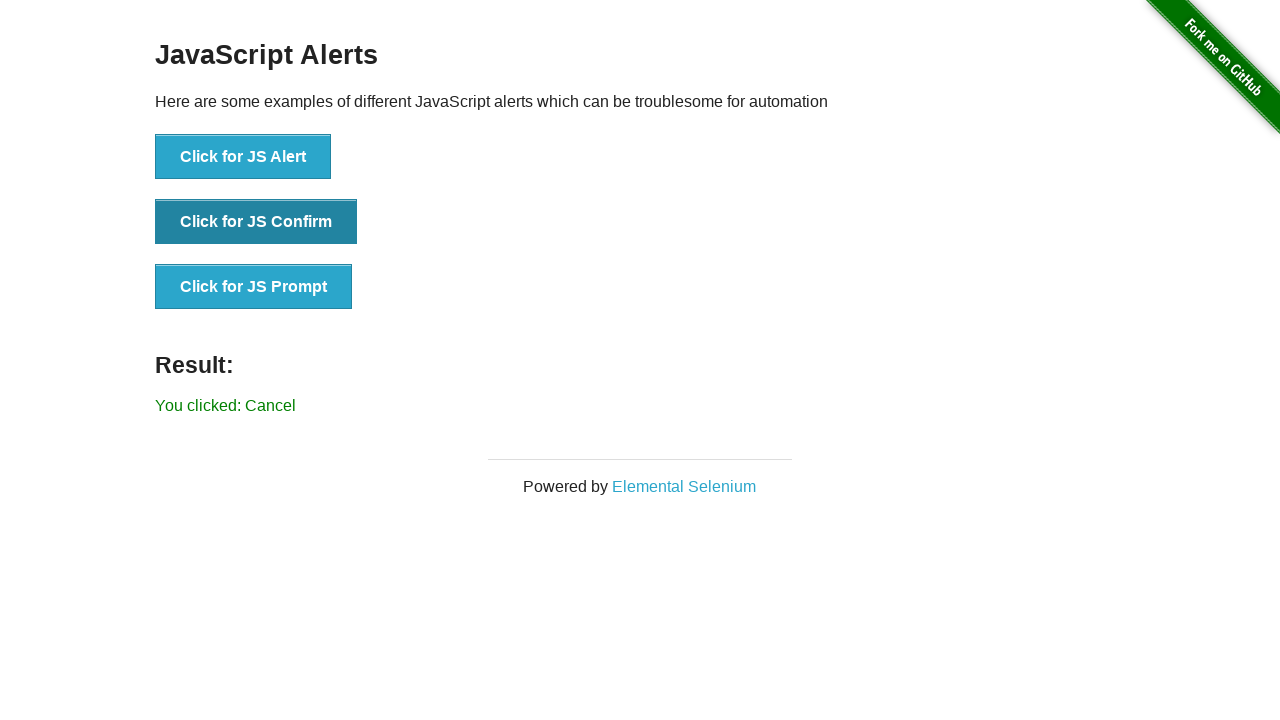

Clicked Elemental Selenium link at (684, 486) on text=Elemental Selenium
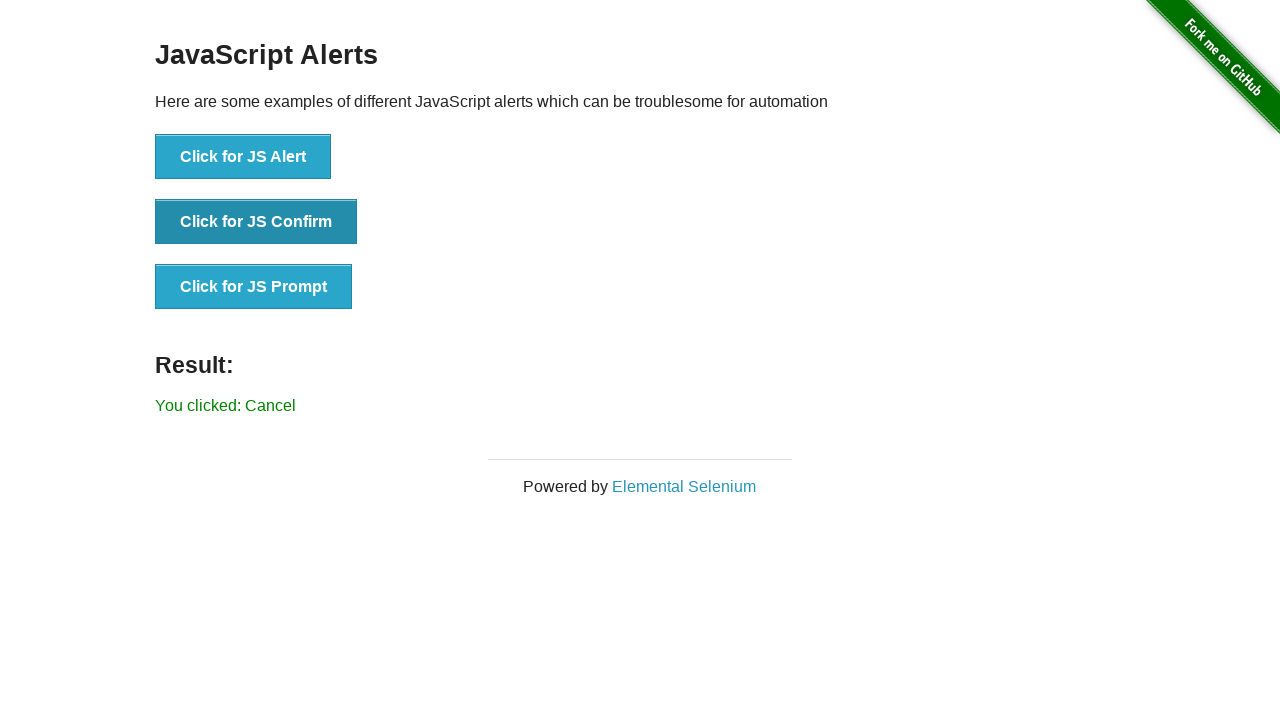

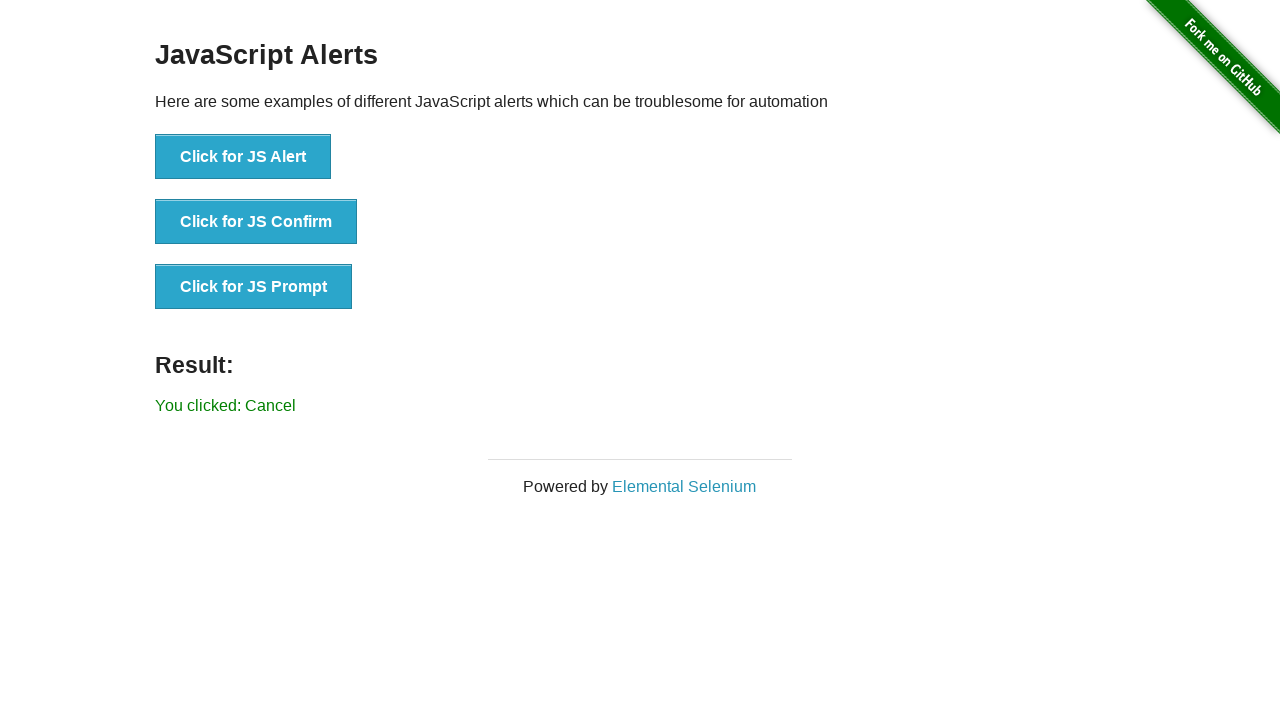